Clicks on the Random calculator link and verifies the page title and URL

Starting URL: https://bonigarcia.dev/selenium-webdriver-java/

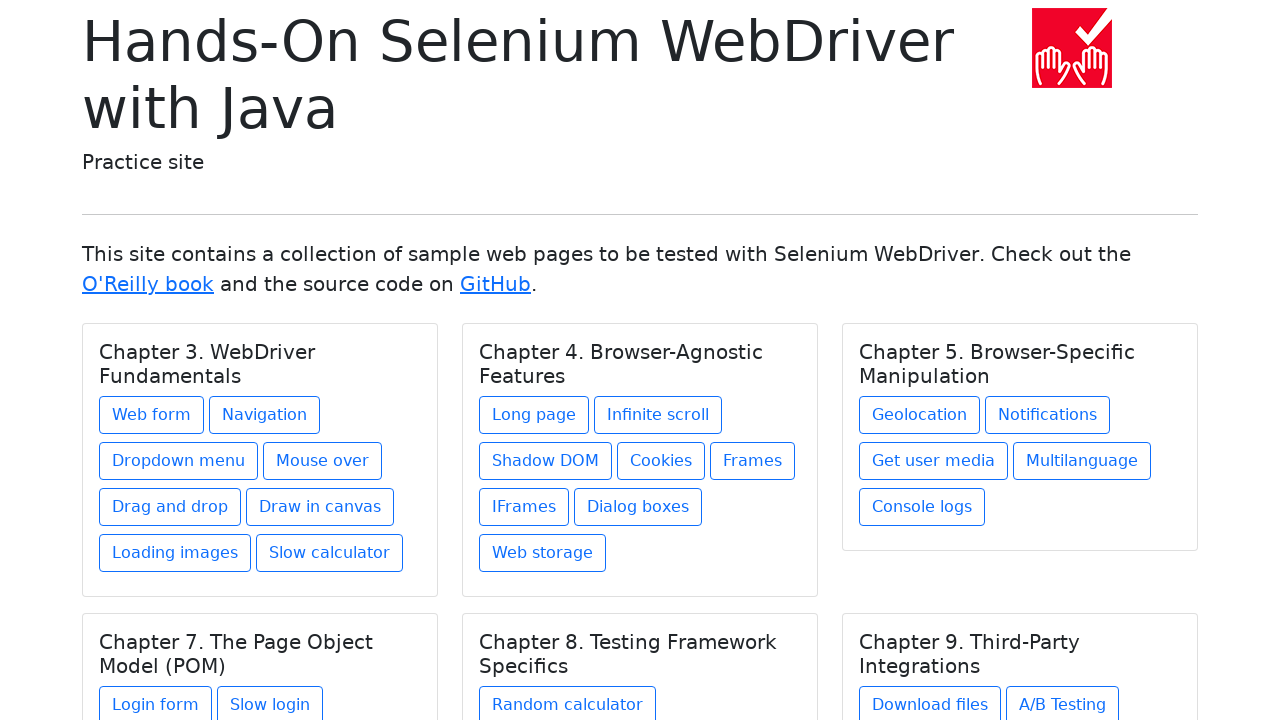

Clicked on Random calculator link at (568, 701) on xpath=//a[text()='Random calculator']
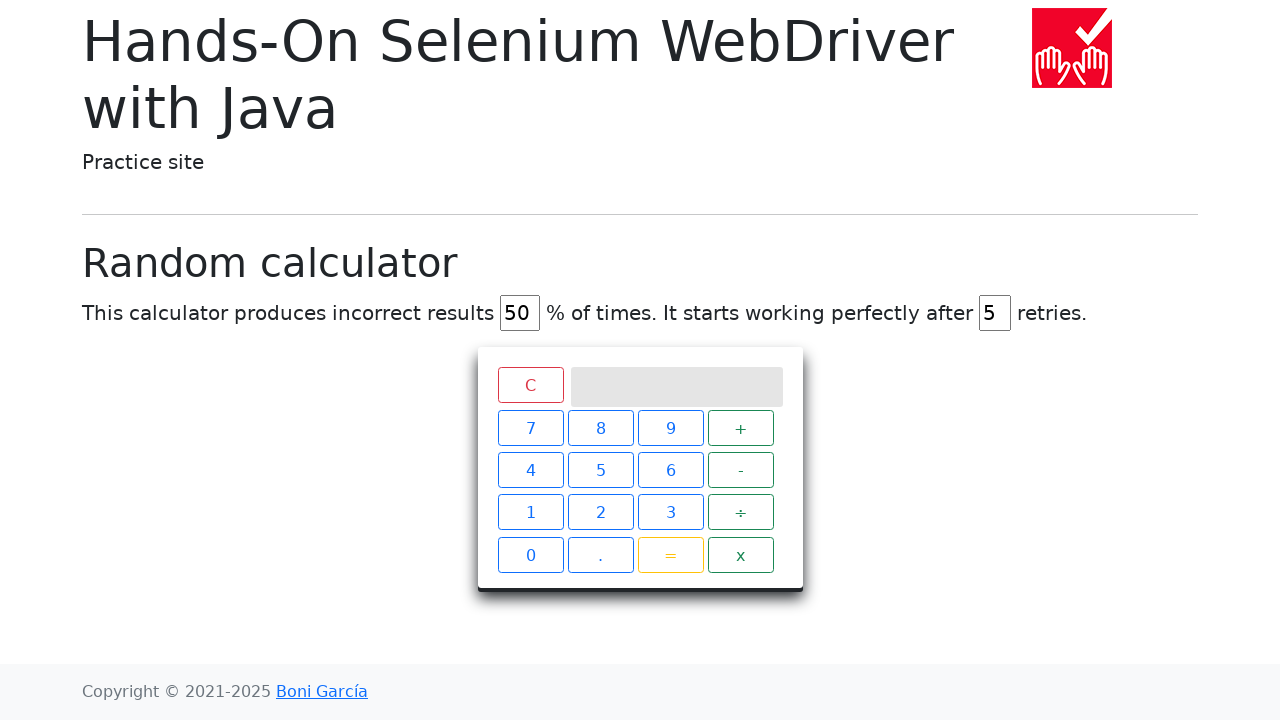

Random calculator page heading loaded
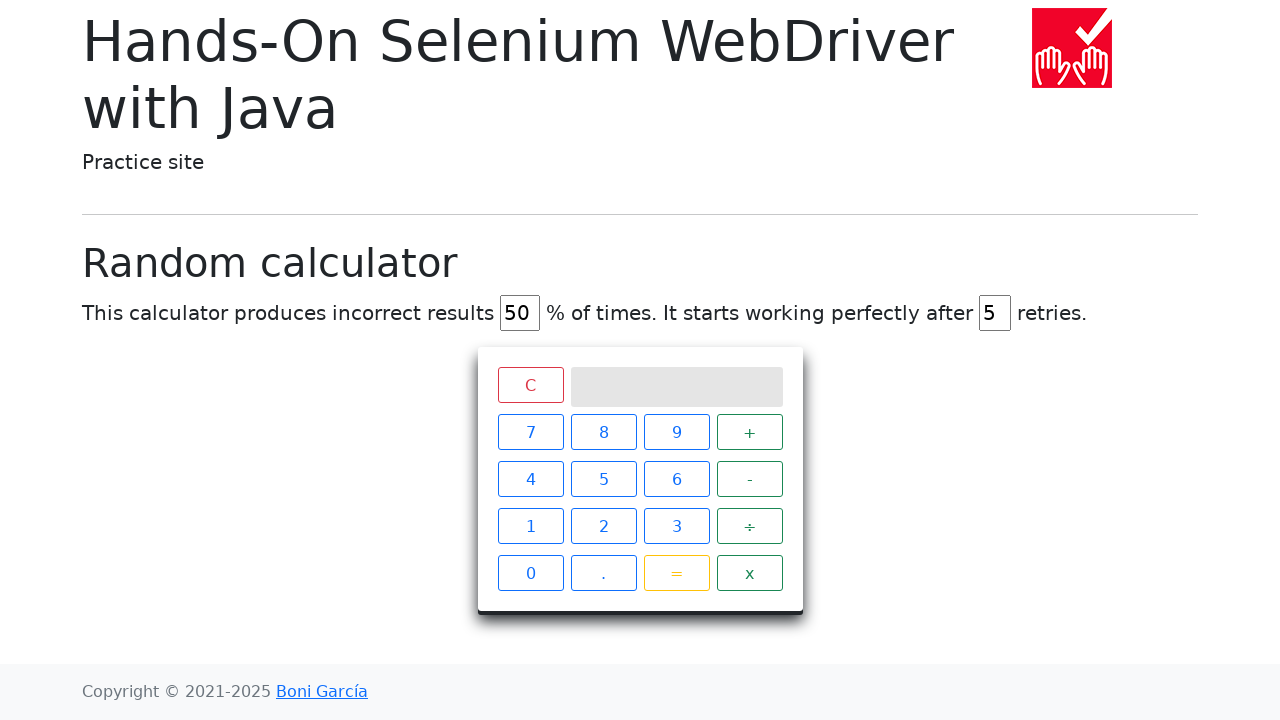

Verified page URL is https://bonigarcia.dev/selenium-webdriver-java/random-calculator.html
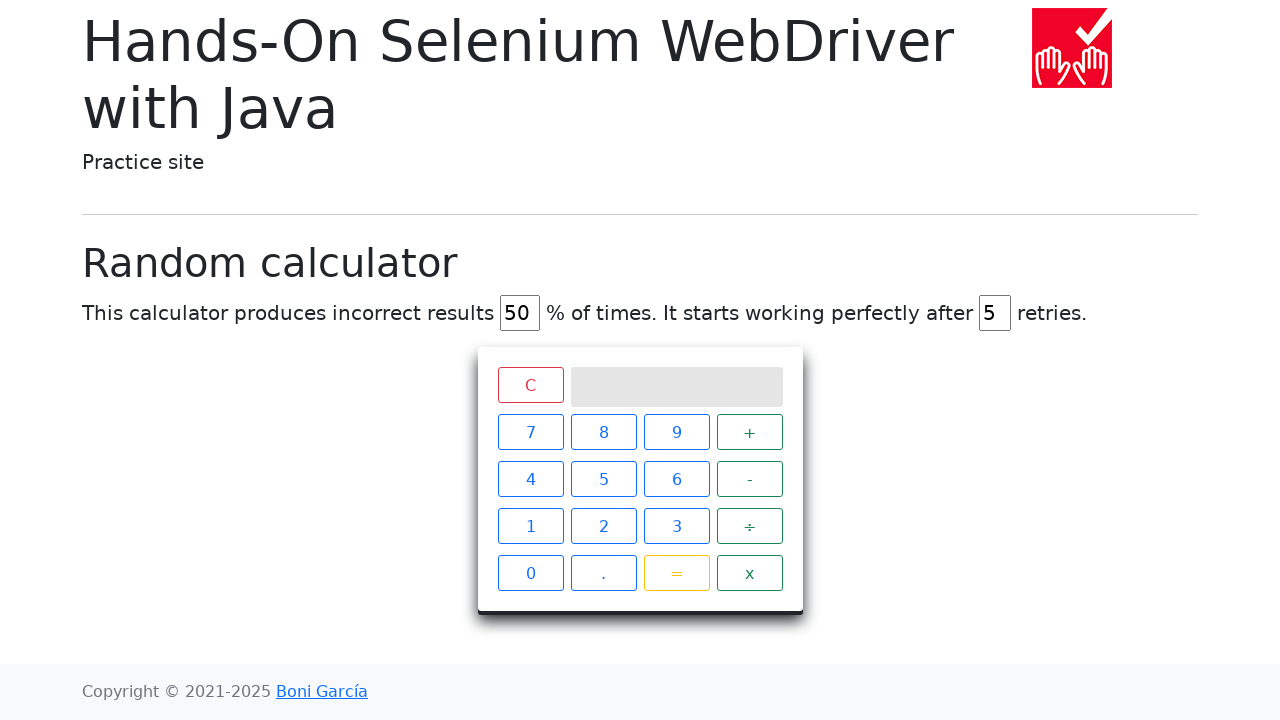

Verified page title is 'Hands-On Selenium WebDriver with Java'
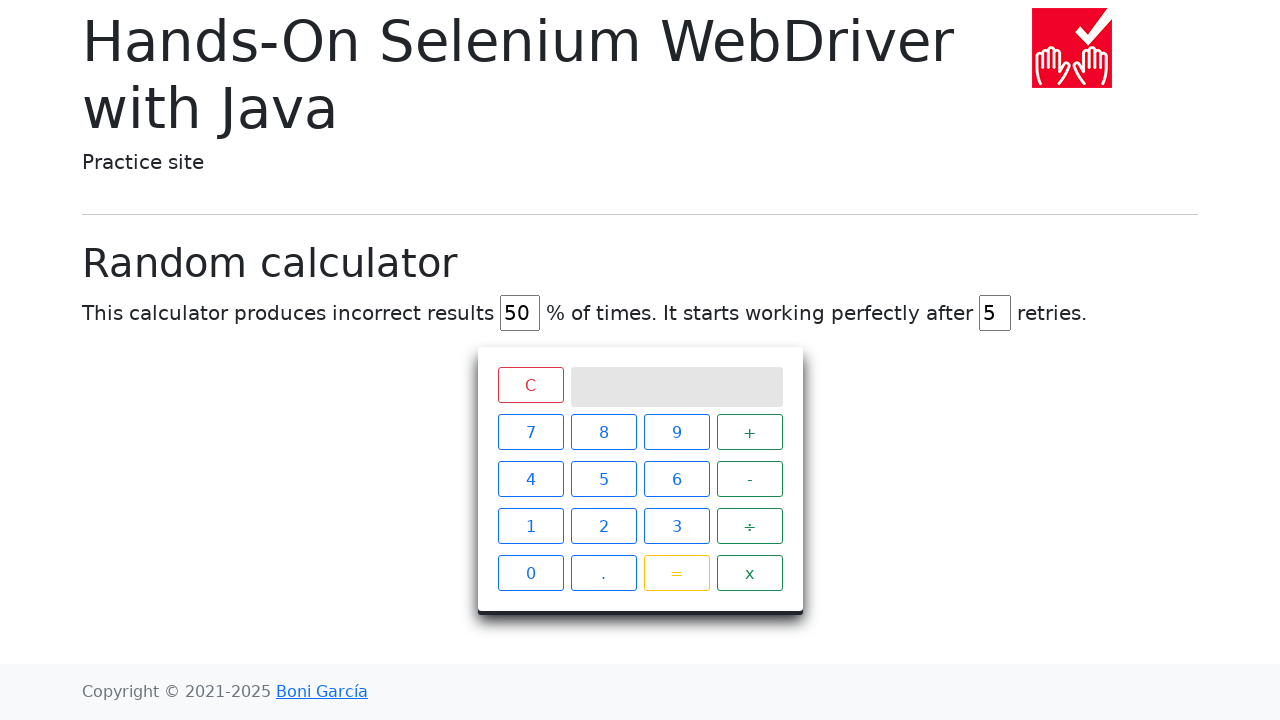

Located calculator title element
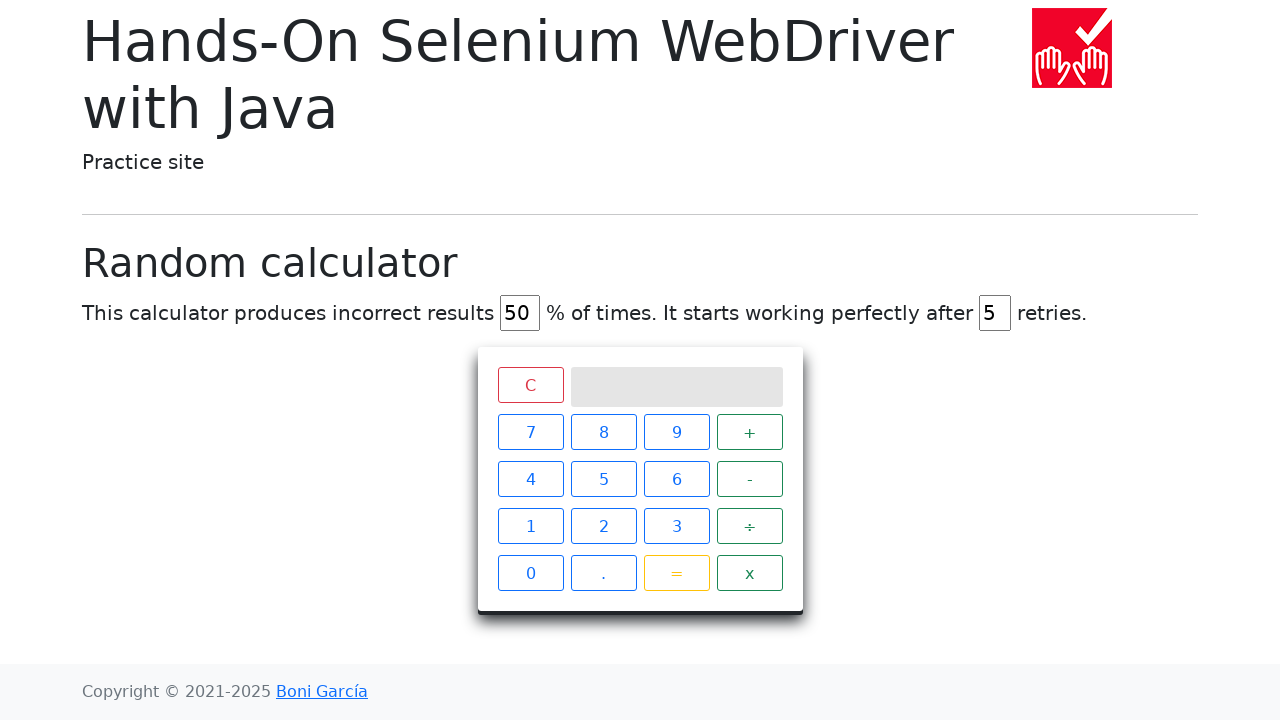

Verified calculator title text is 'Random calculator'
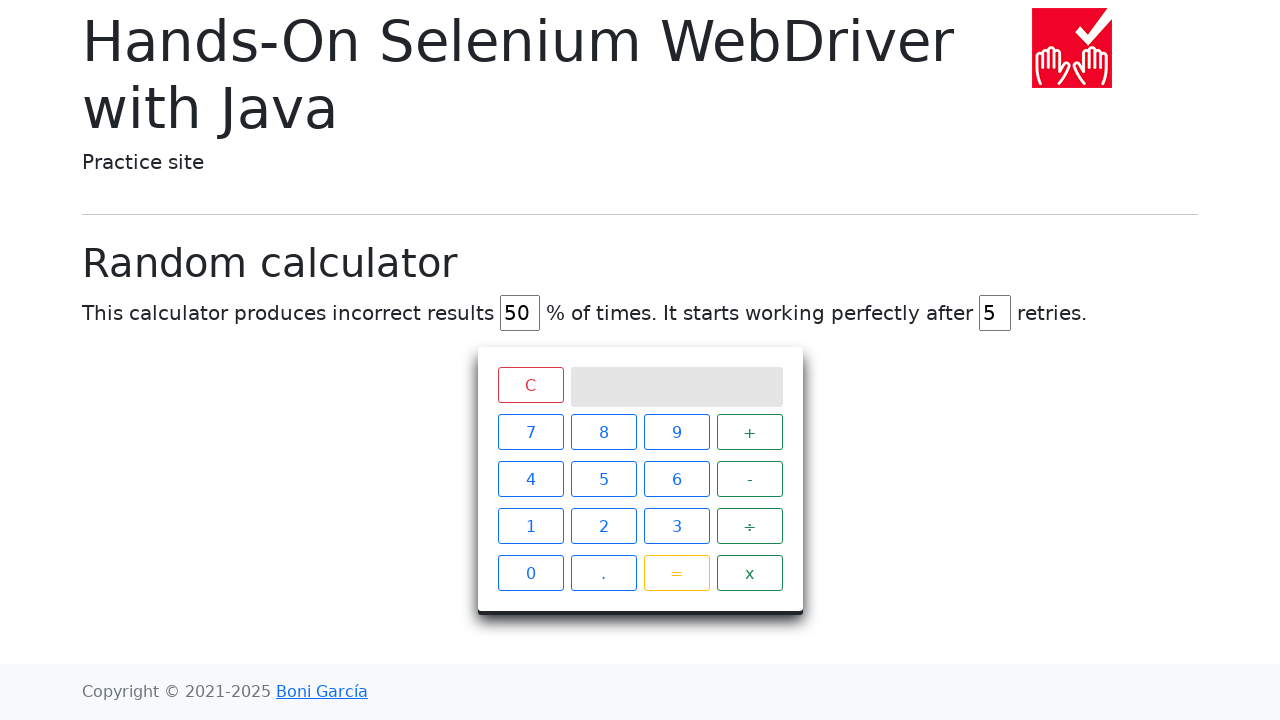

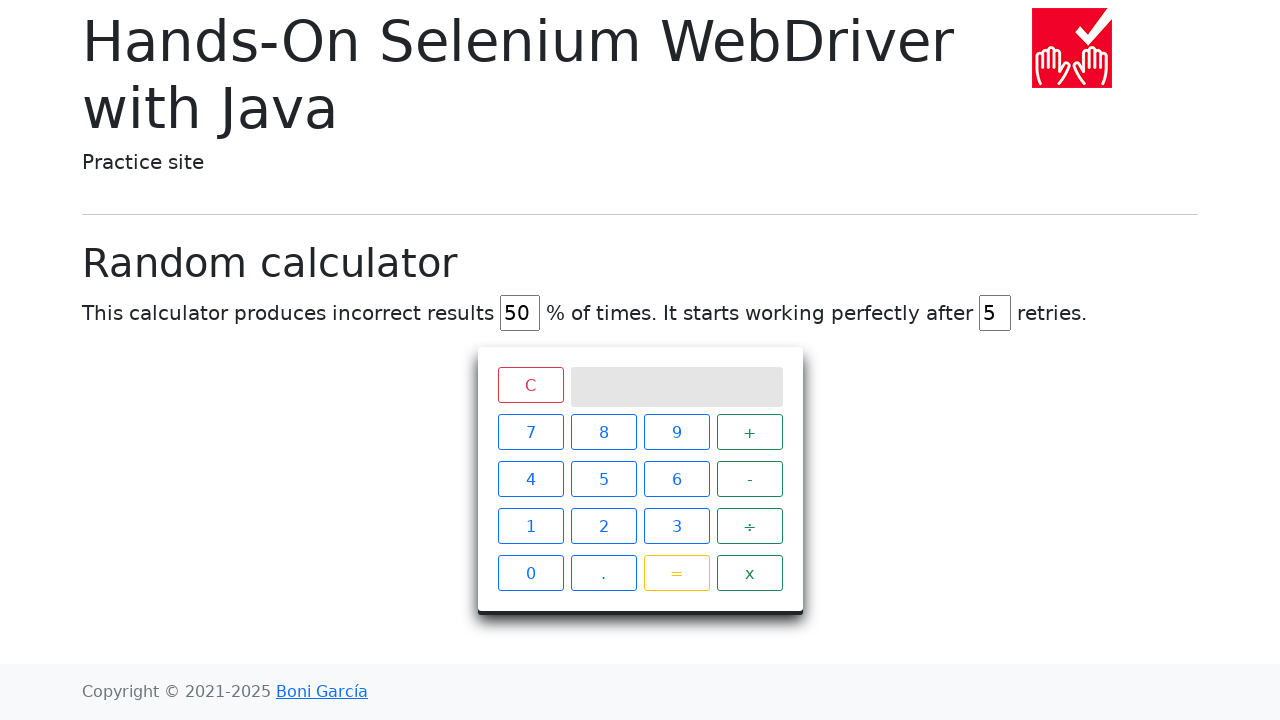